Tests login form validation when password is missing but username is provided

Starting URL: https://www.saucedemo.com

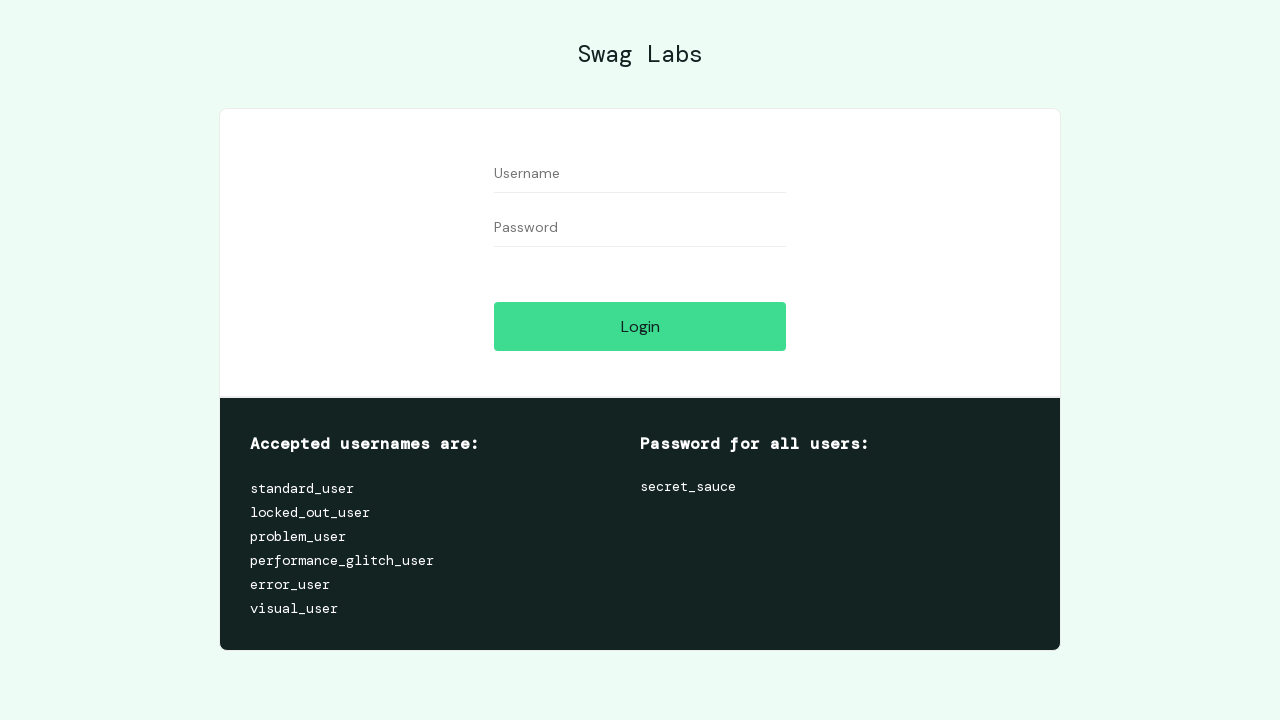

Entered username 'standard_user' in username field on #user-name
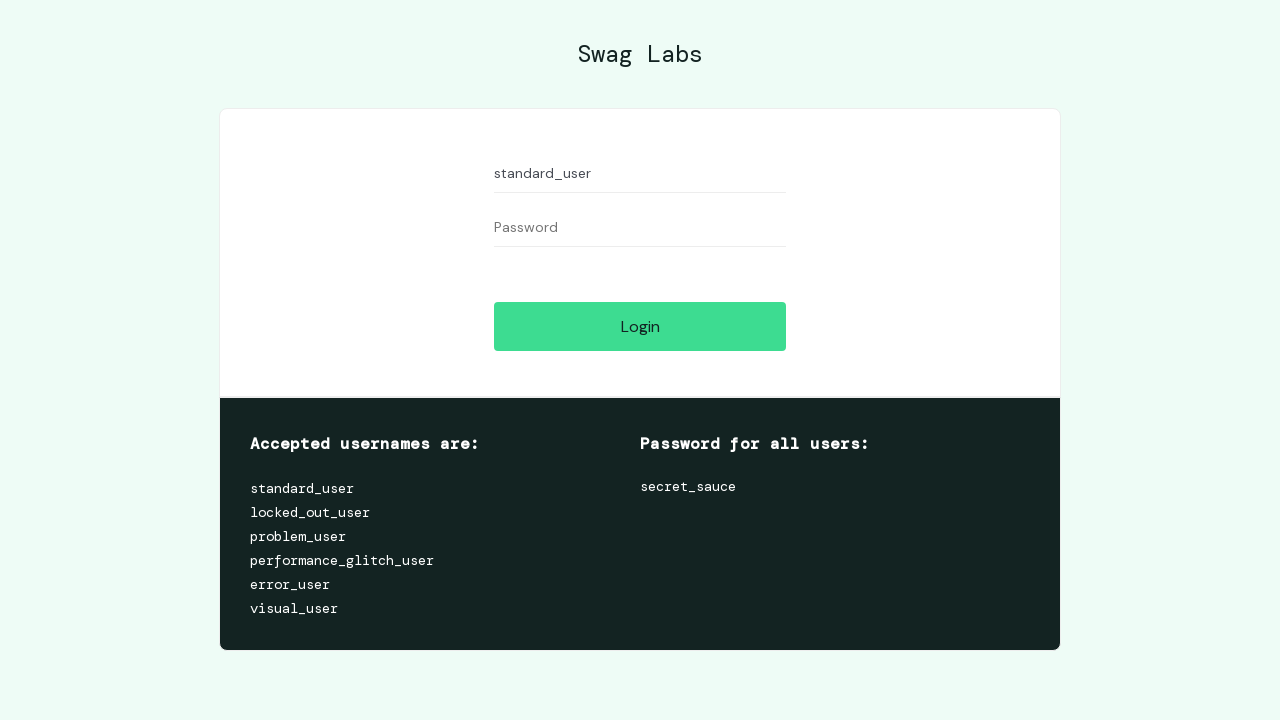

Clicked login button without entering password at (640, 326) on #login-button
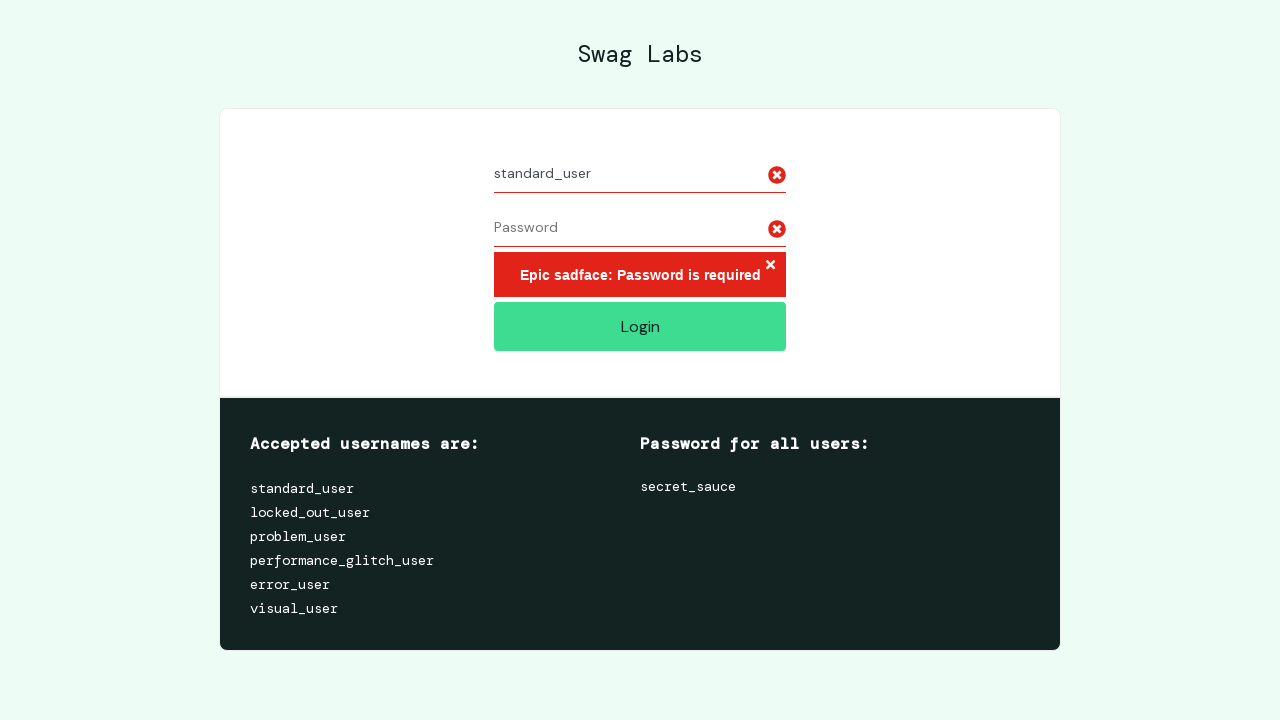

Error message appeared validating that password is required
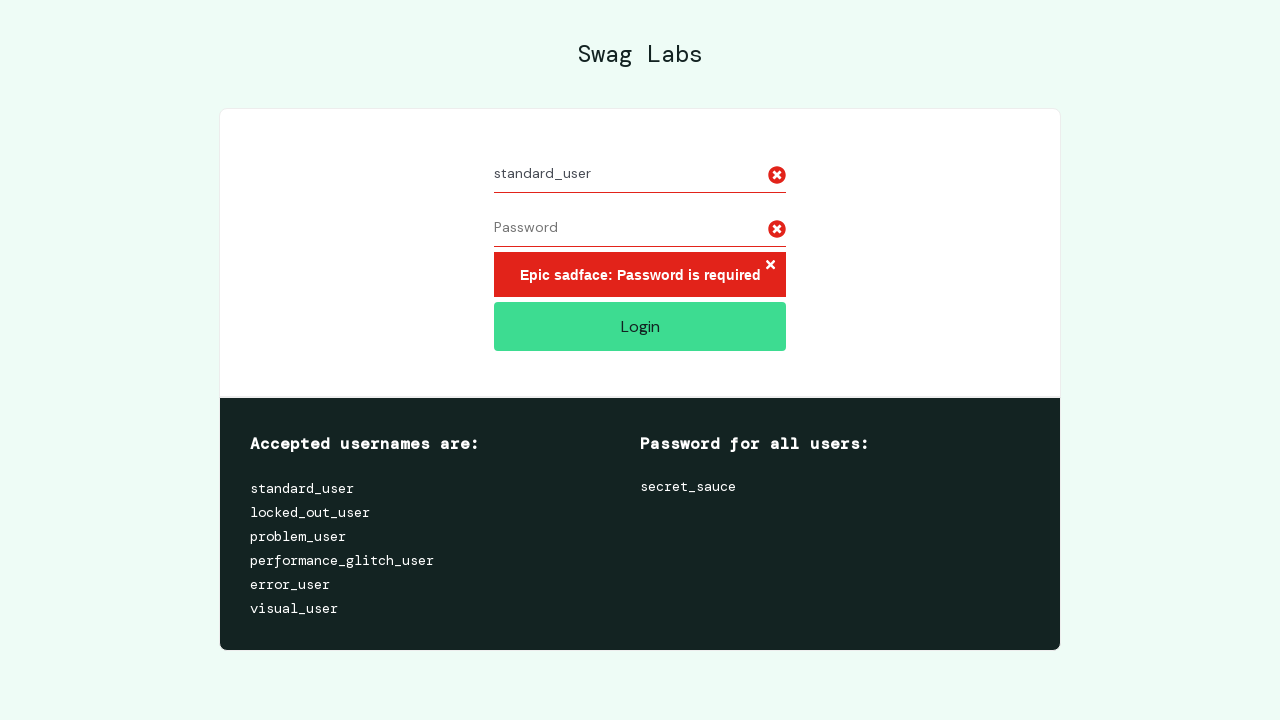

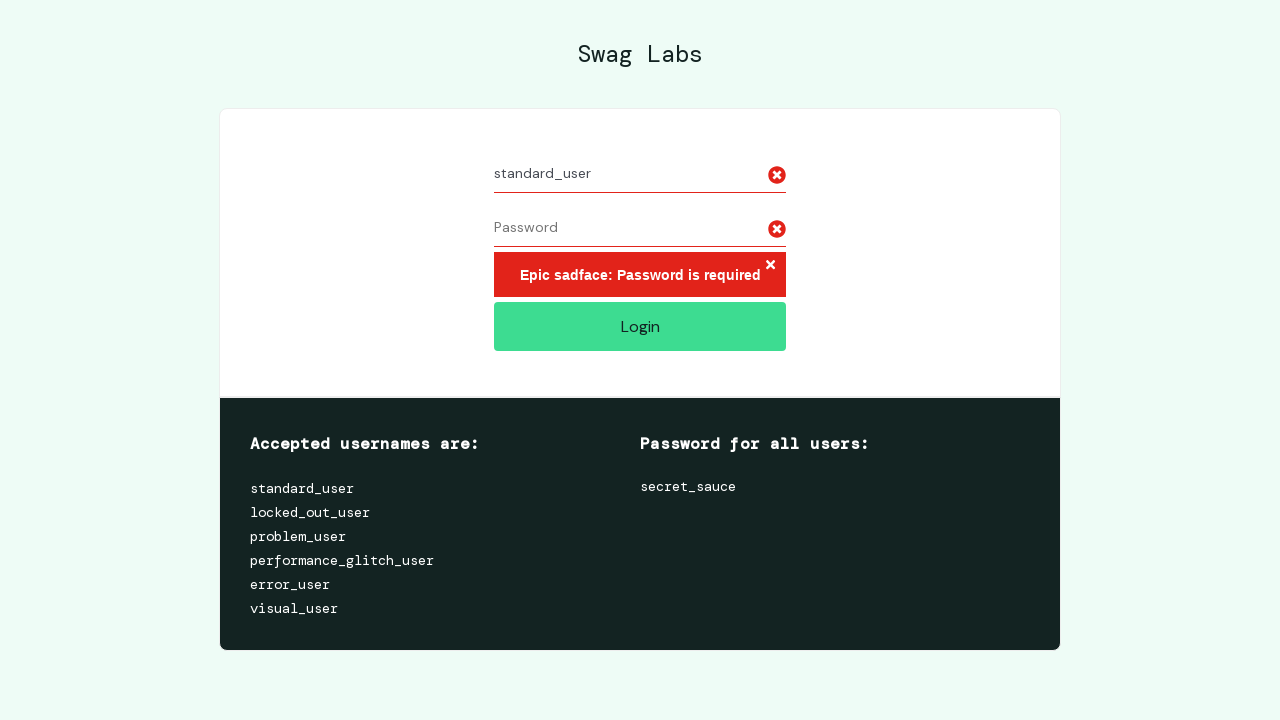